Tests browser alert handling including accepting alerts, dismissing confirm dialogs, and entering text into prompt dialogs.

Starting URL: https://testpages.eviltester.com/styled/alerts/alert-test.html

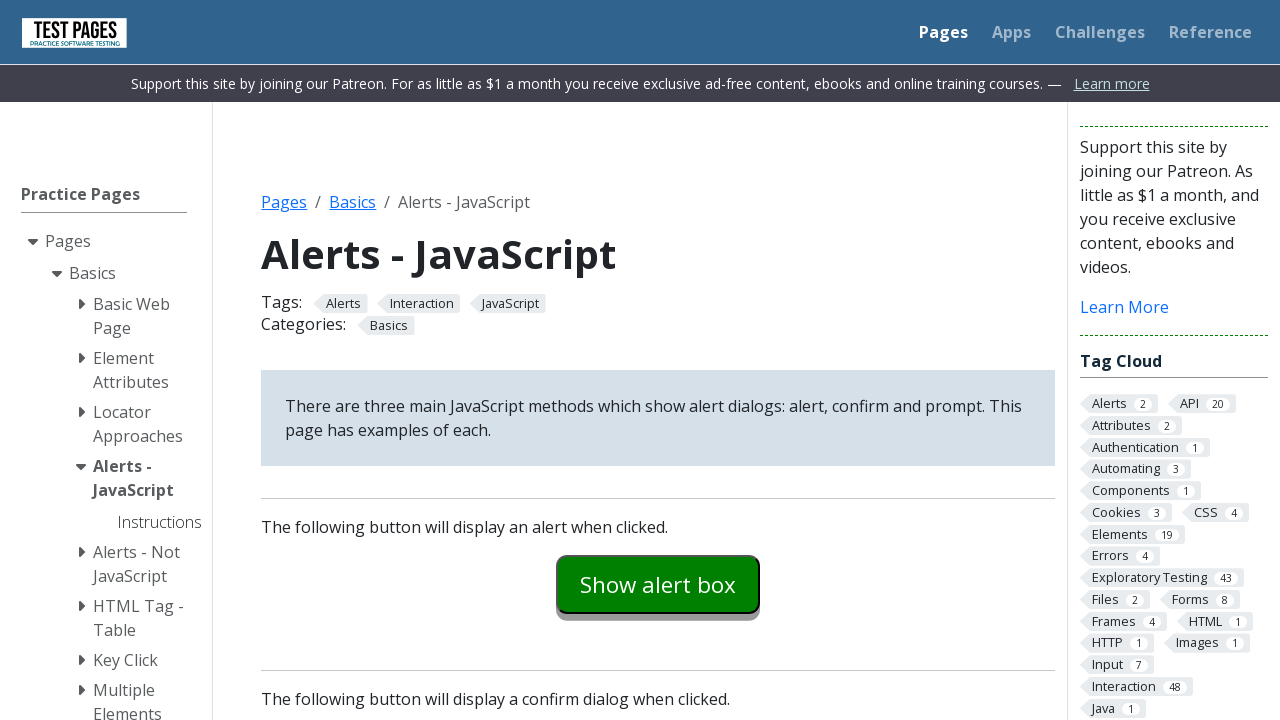

Clicked alert example button and accepted the alert dialog at (658, 584) on #alertexamples
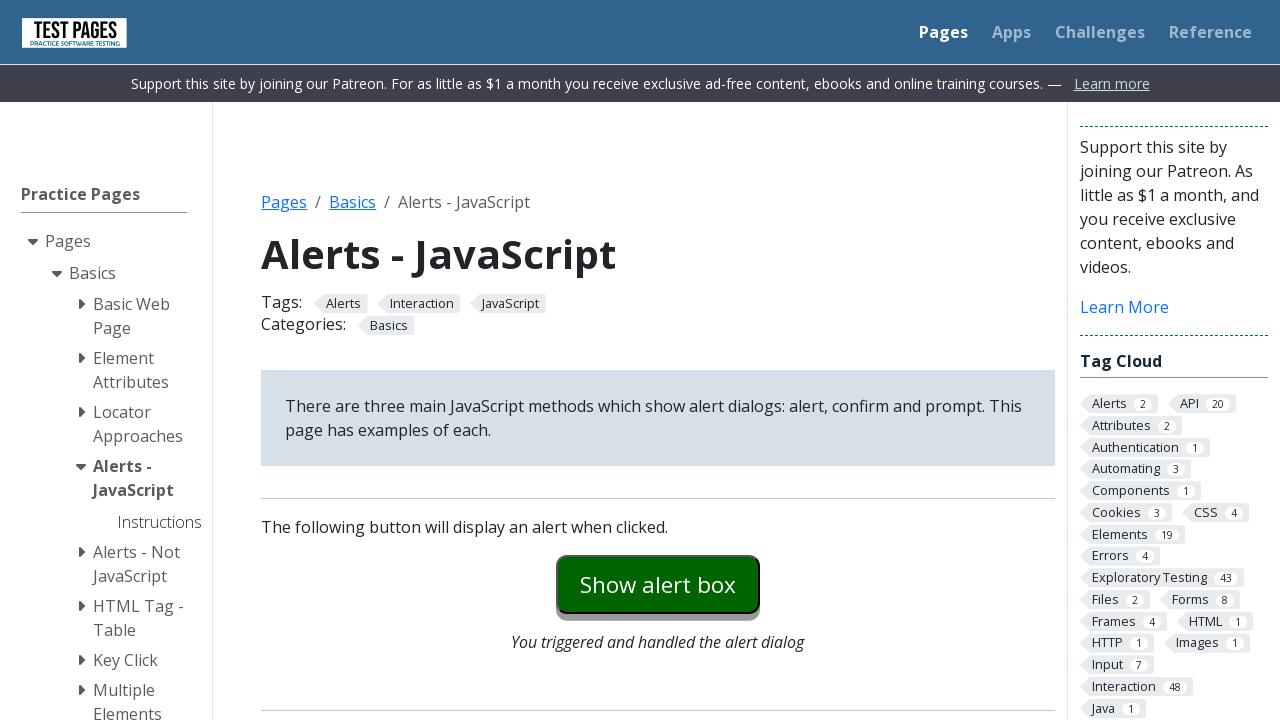

Clicked confirm example button and accepted the confirm dialog at (658, 360) on #confirmexample
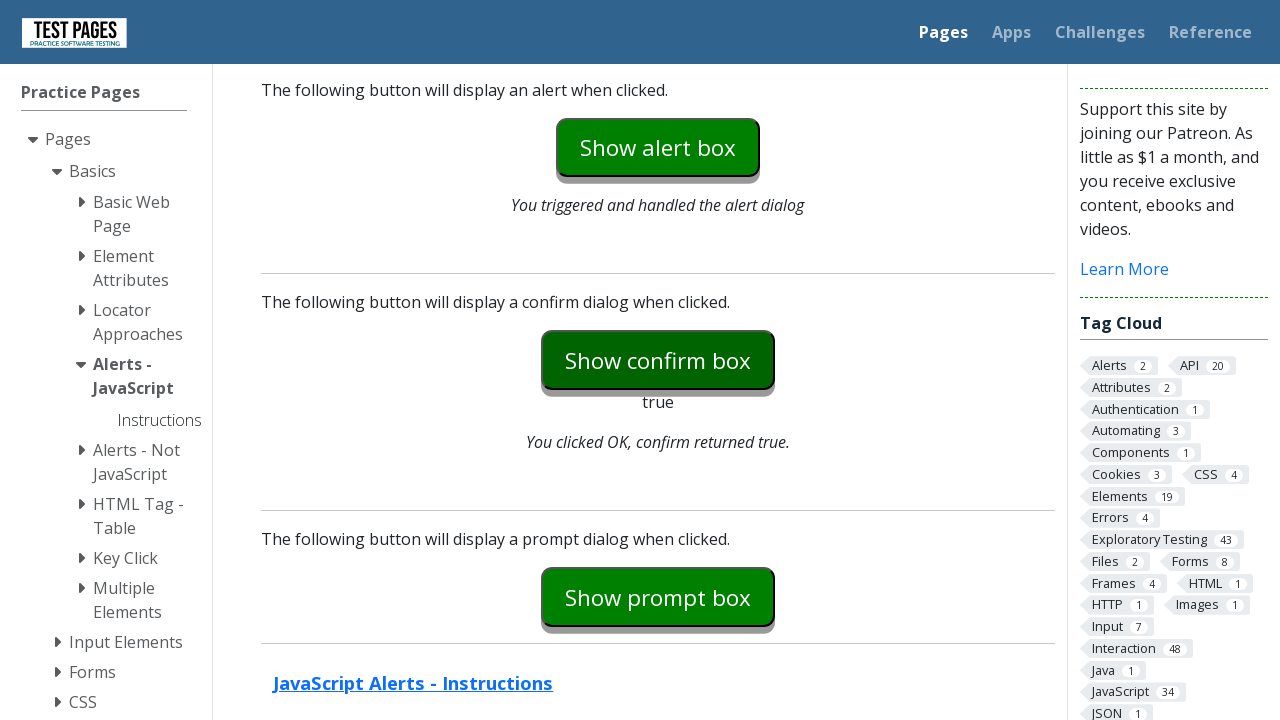

Verified confirm explanation text matches expected 'OK' result
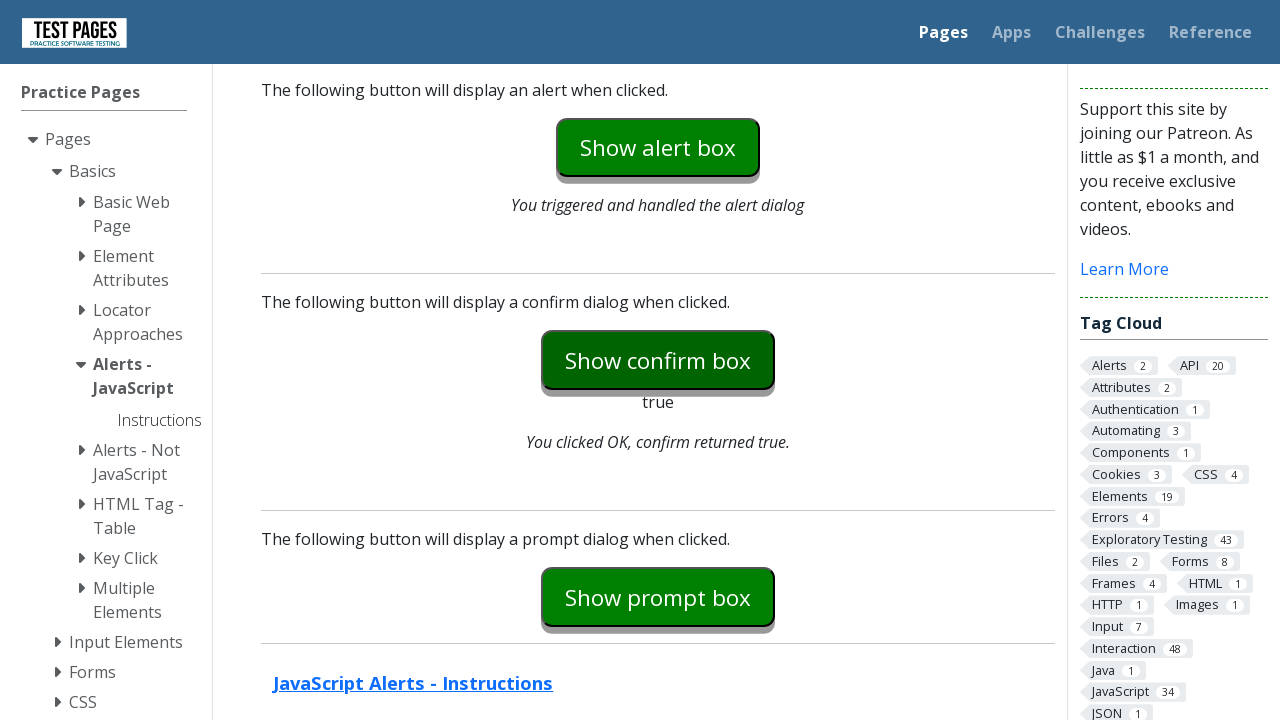

Verified confirm return value is 'true'
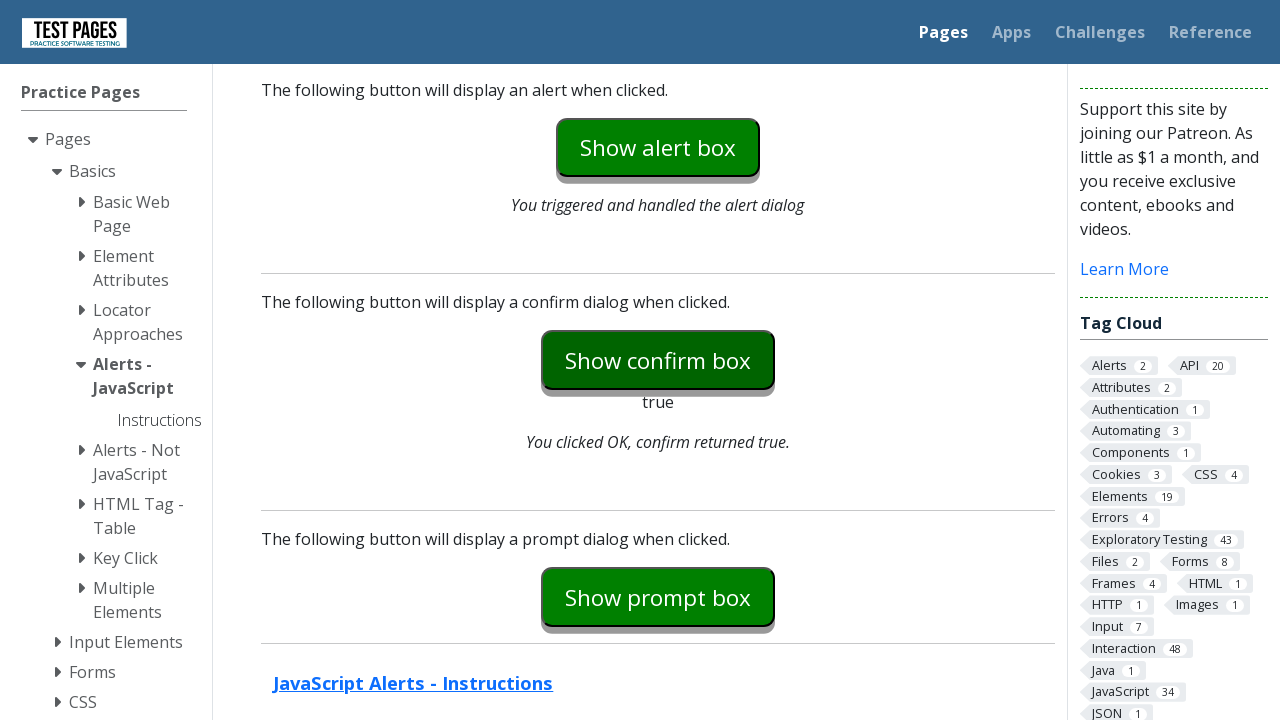

Clicked confirm example button and dismissed the confirm dialog at (658, 360) on #confirmexample
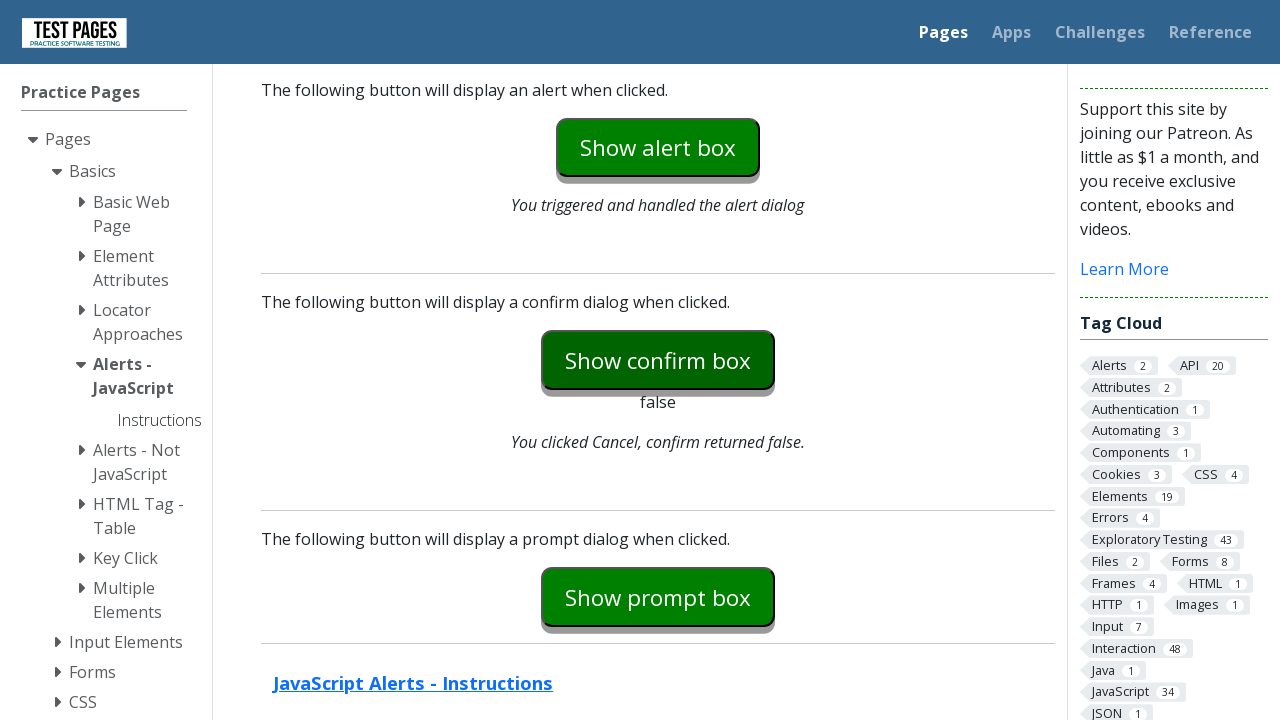

Verified confirm explanation text matches expected 'Cancel' result
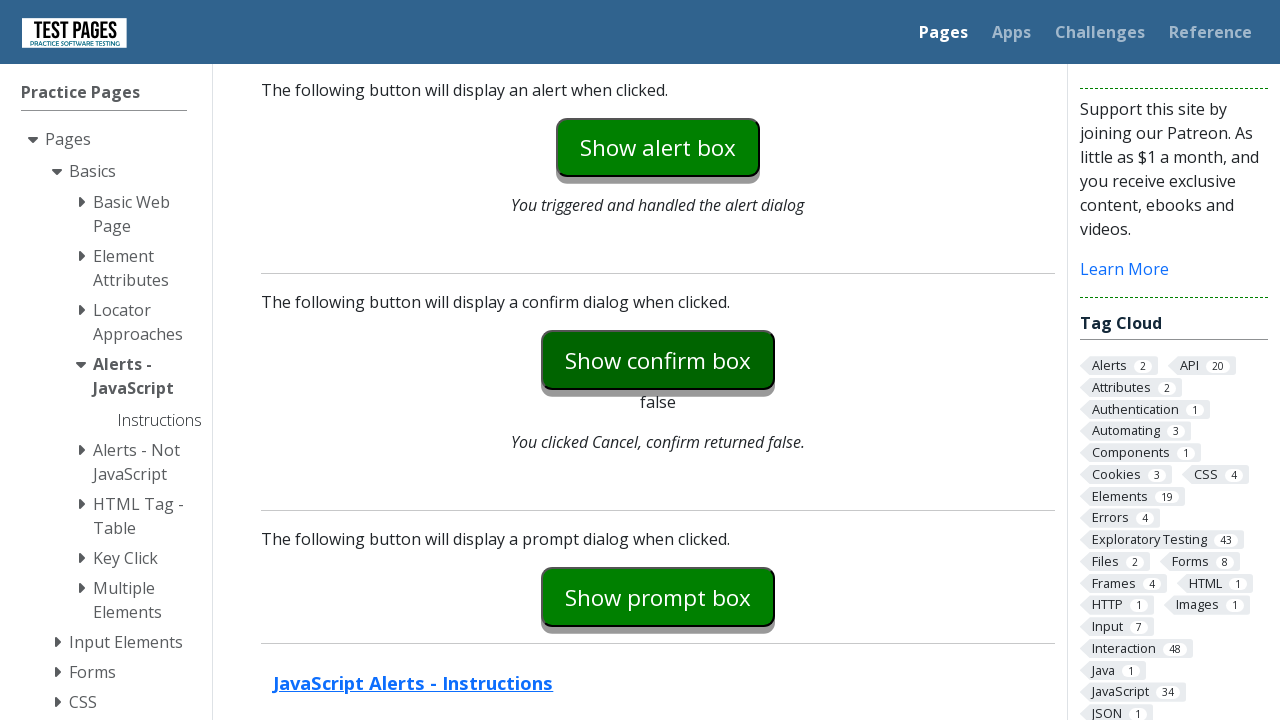

Verified confirm return value is 'false'
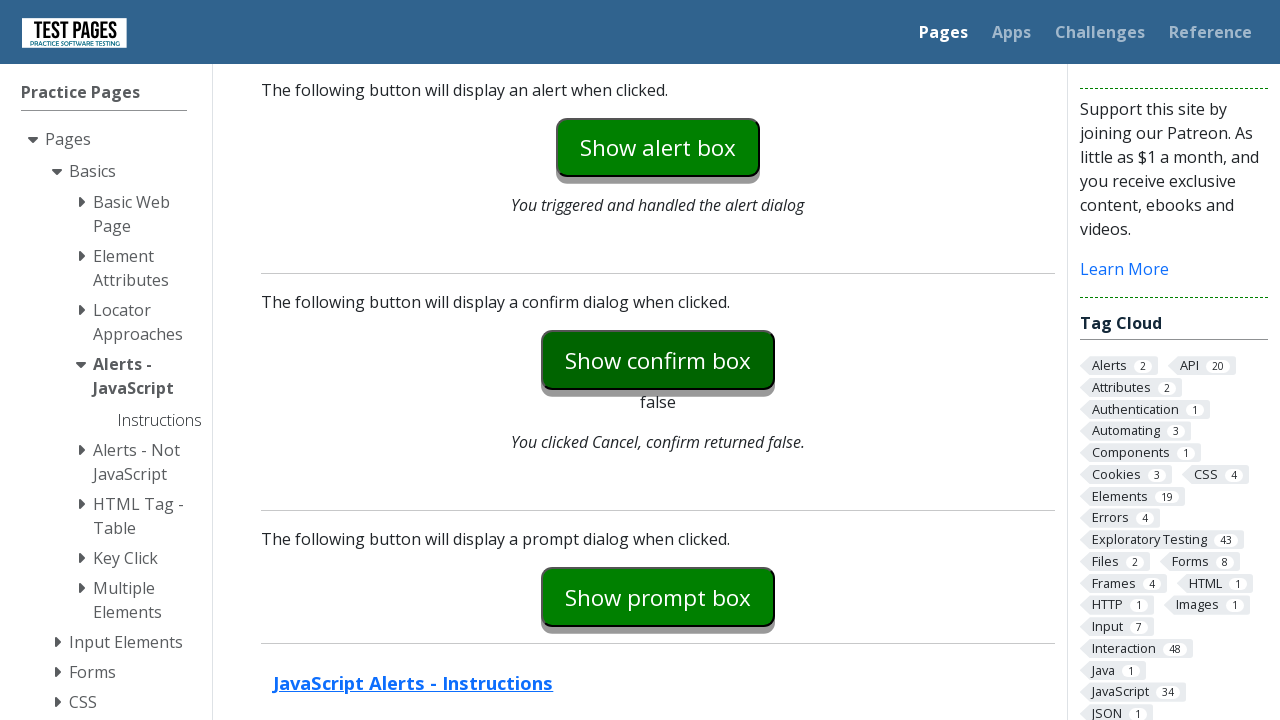

Clicked prompt example button and entered 'Test string' into the prompt dialog at (658, 597) on #promptexample
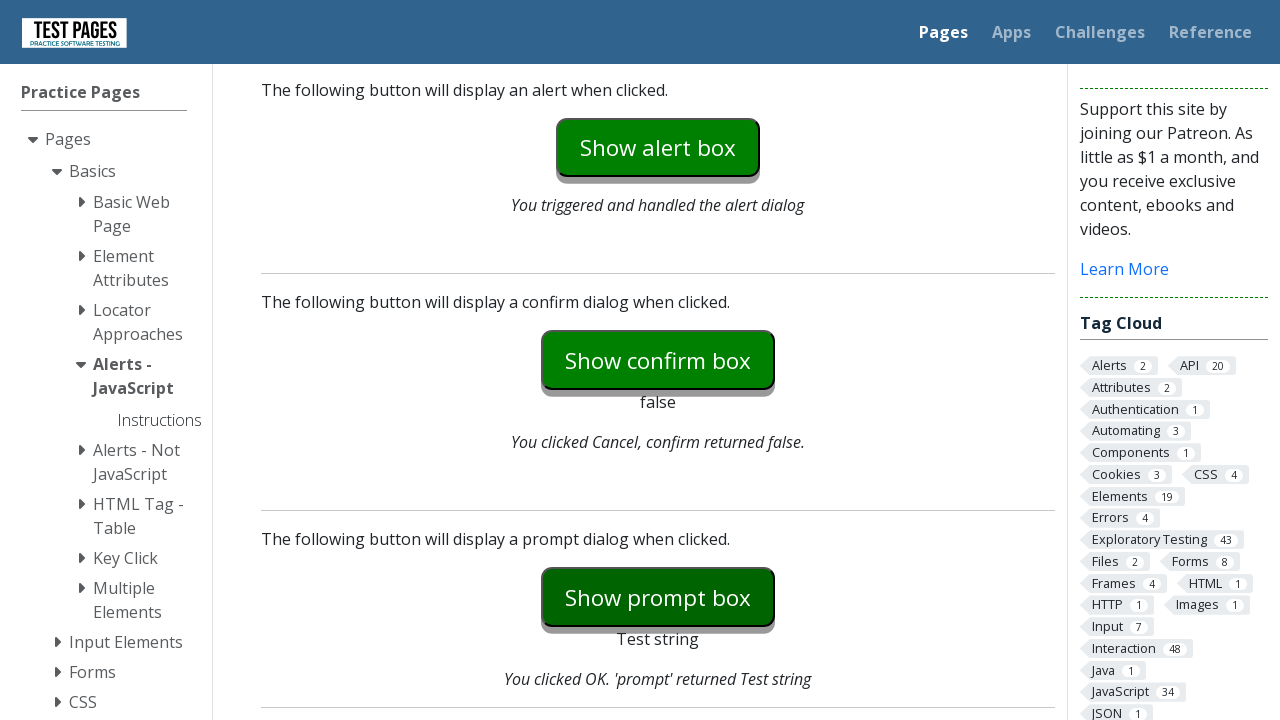

Verified prompt explanation text matches expected 'OK' result with entered text
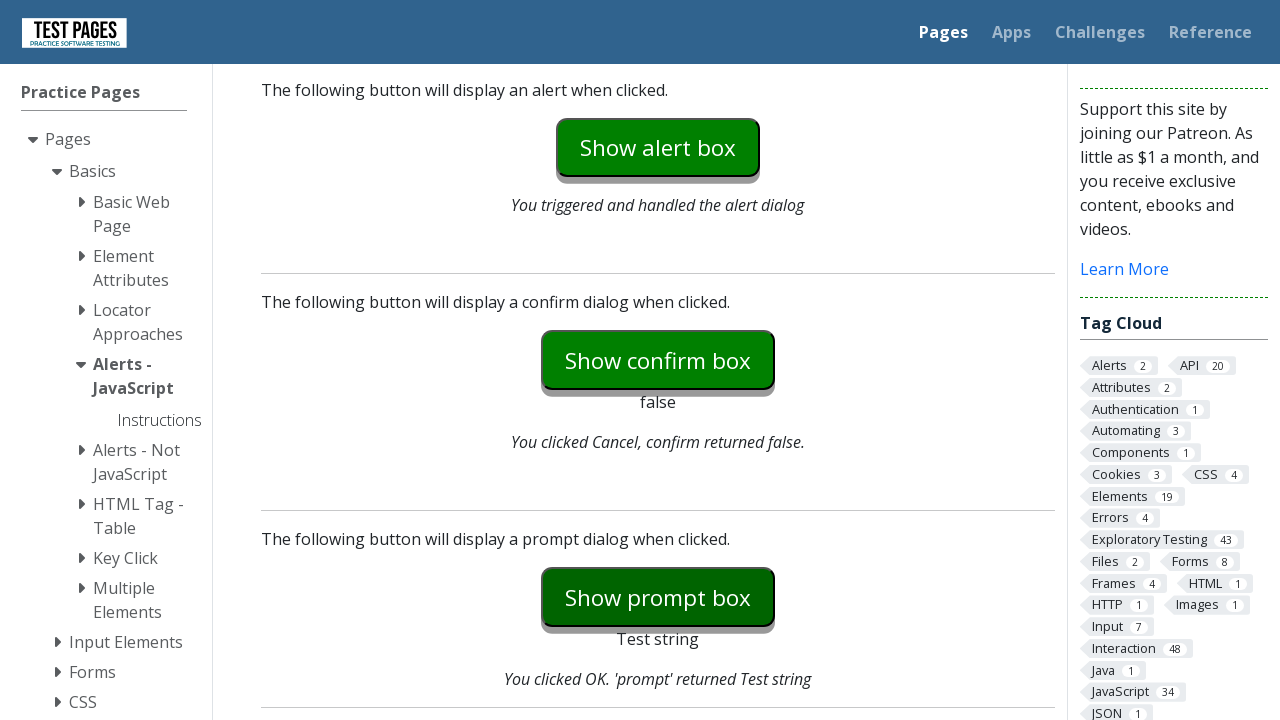

Verified prompt return value matches entered text
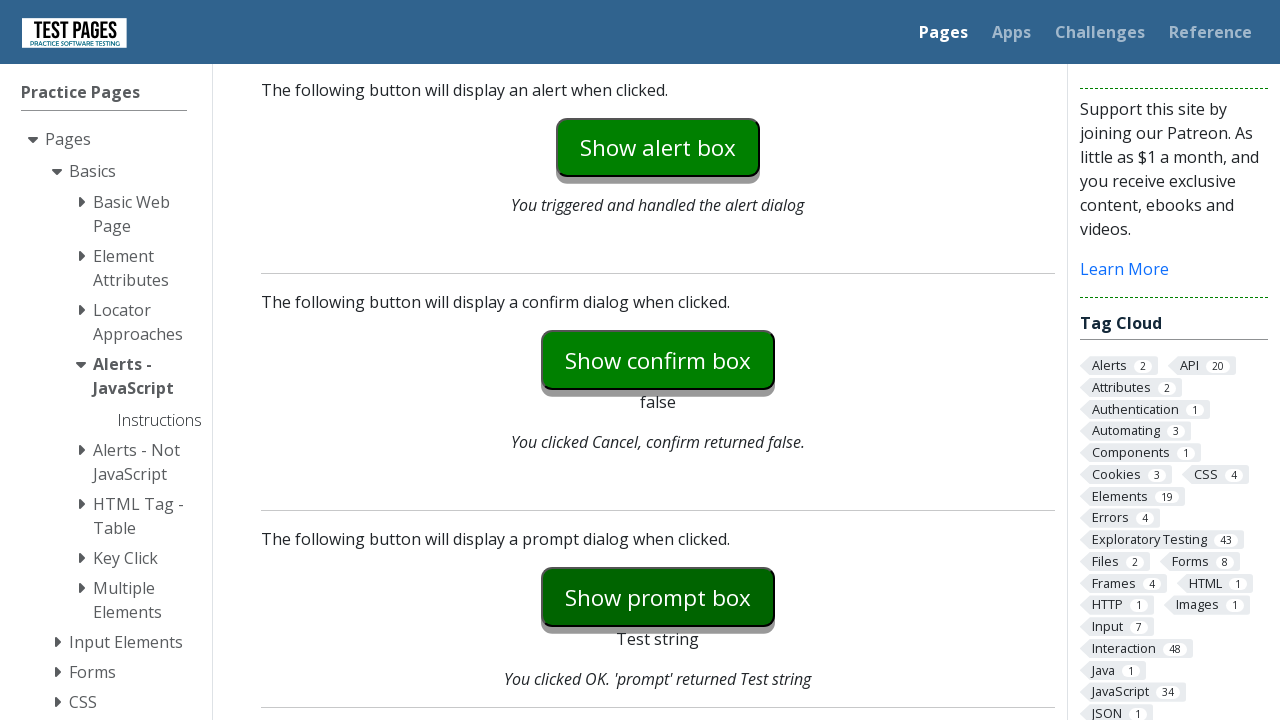

Clicked prompt example button and dismissed the prompt dialog at (658, 597) on #promptexample
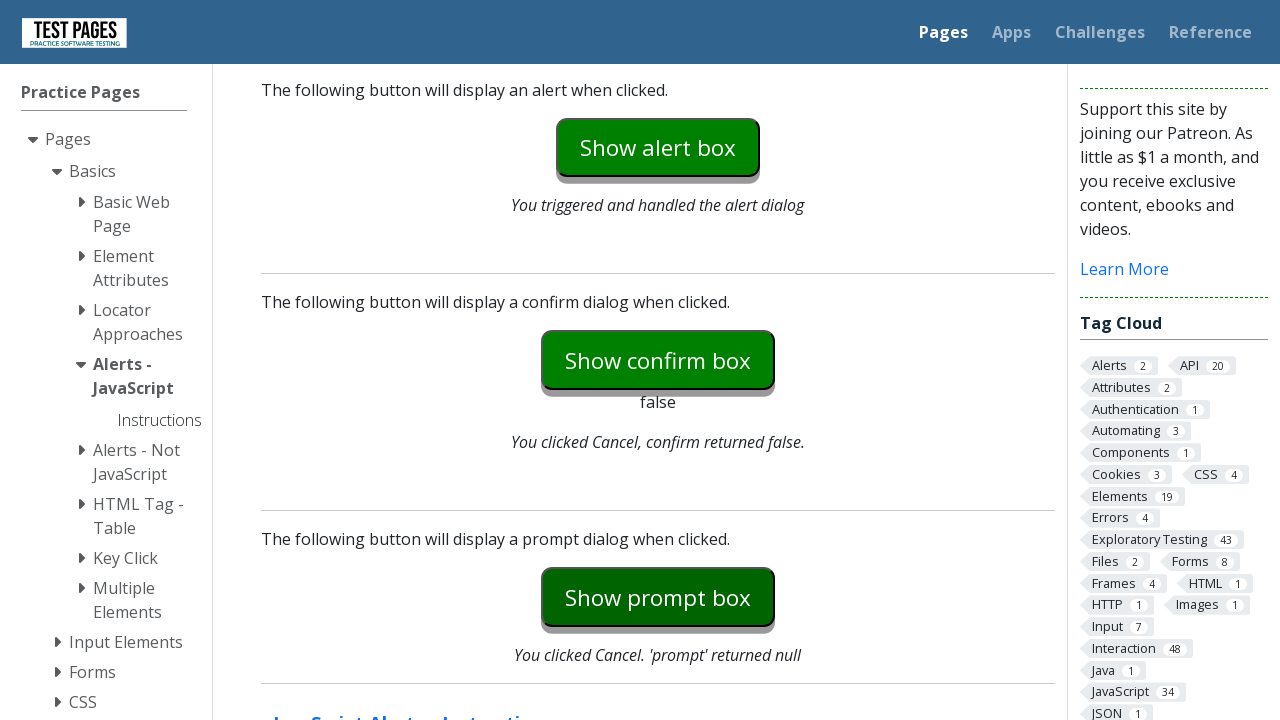

Verified prompt explanation text matches expected 'Cancel' result returning null
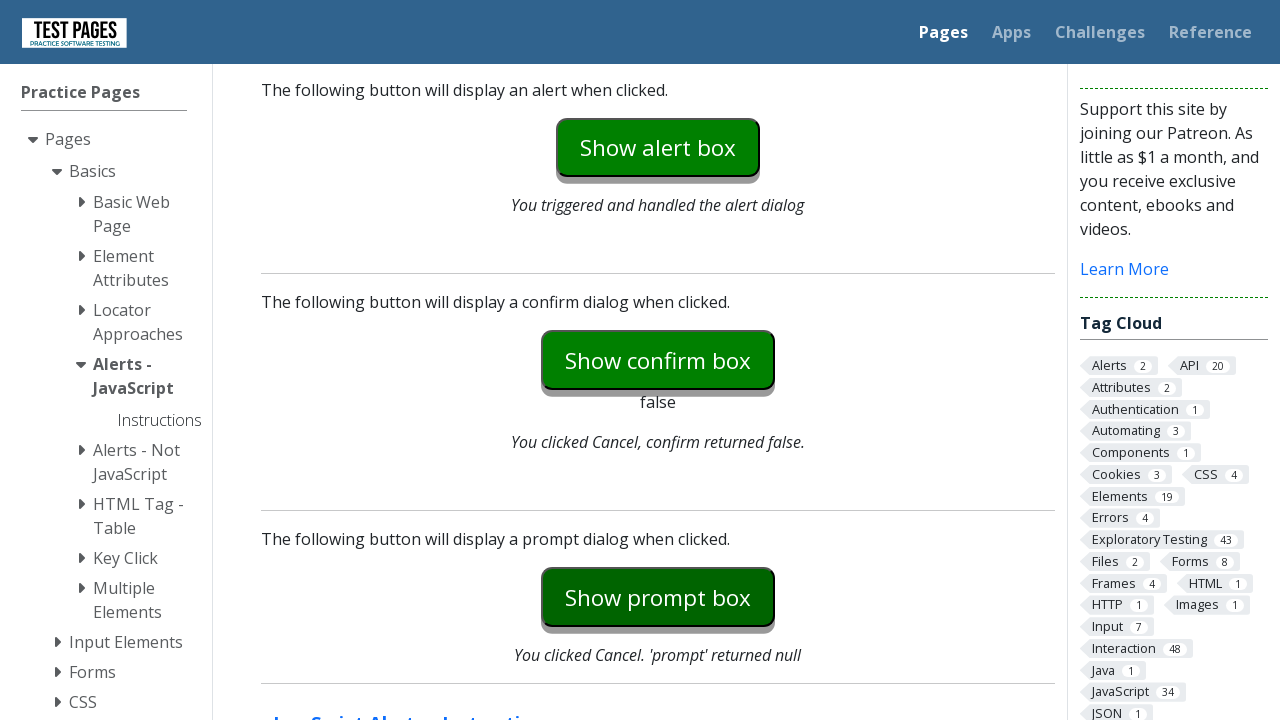

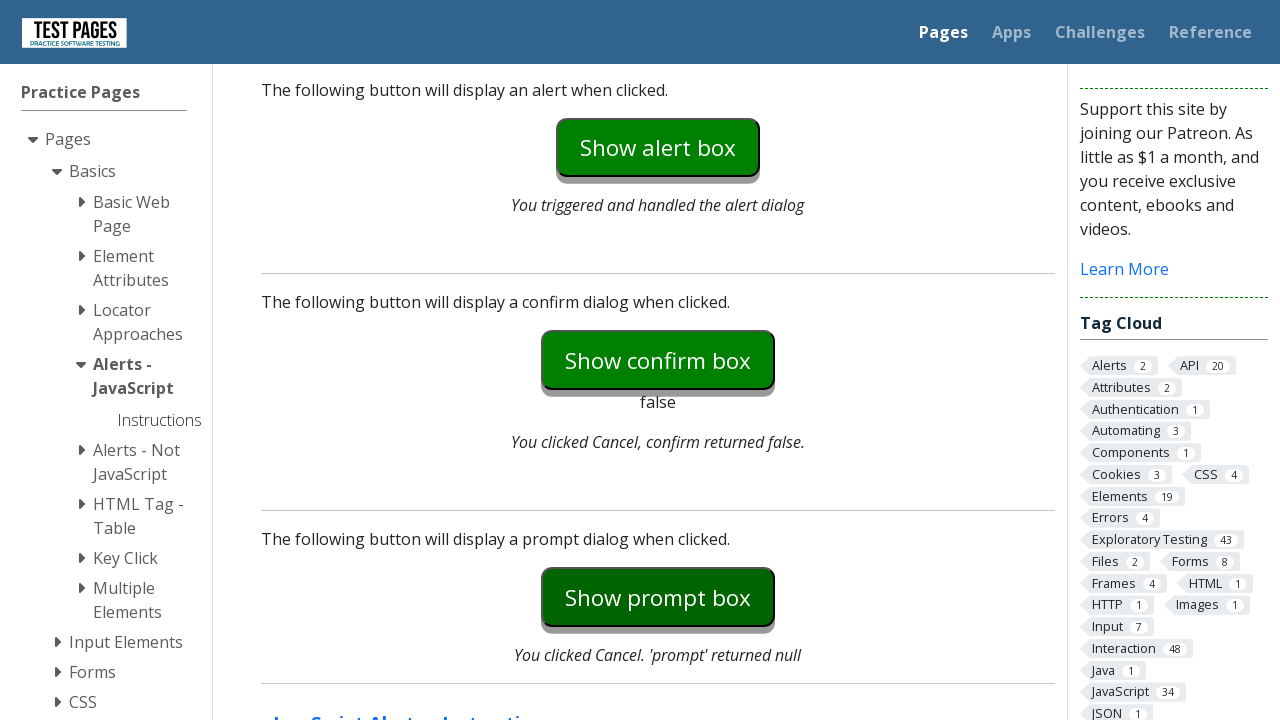